Waits for button to become clickable and clicks it

Starting URL: http://suninjuly.github.io/wait2.html

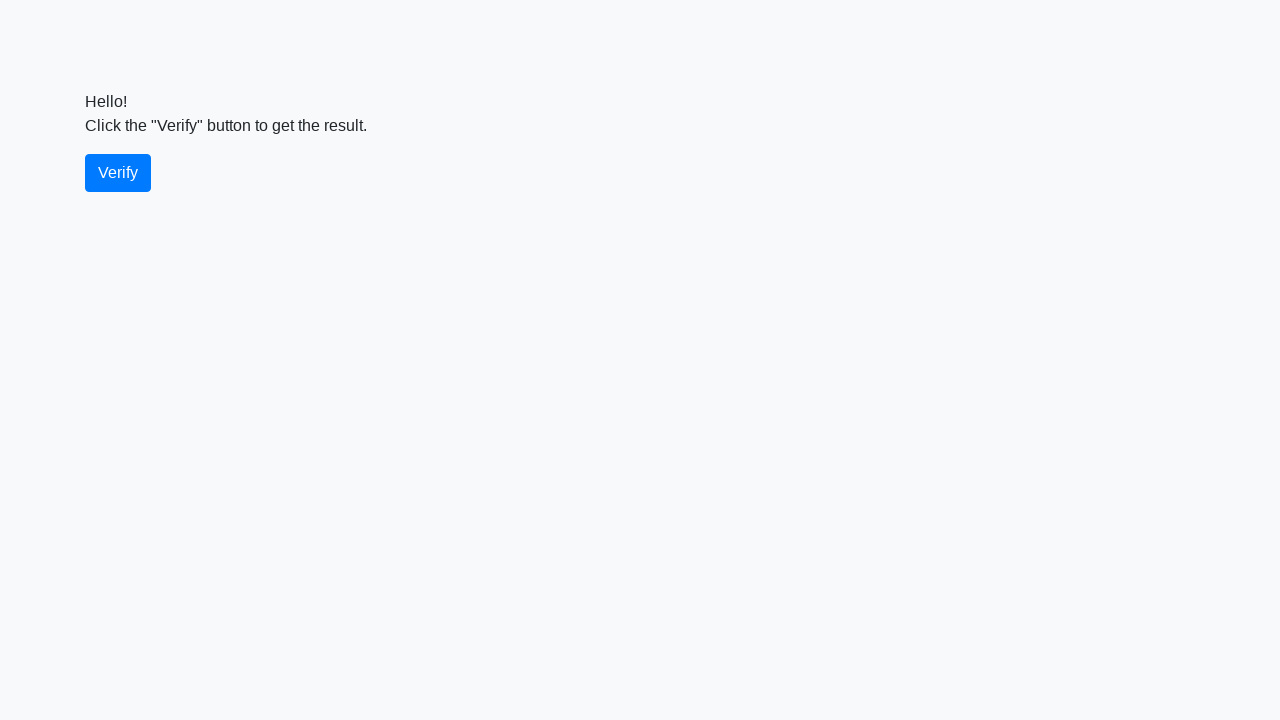

Waited for verify button to become visible
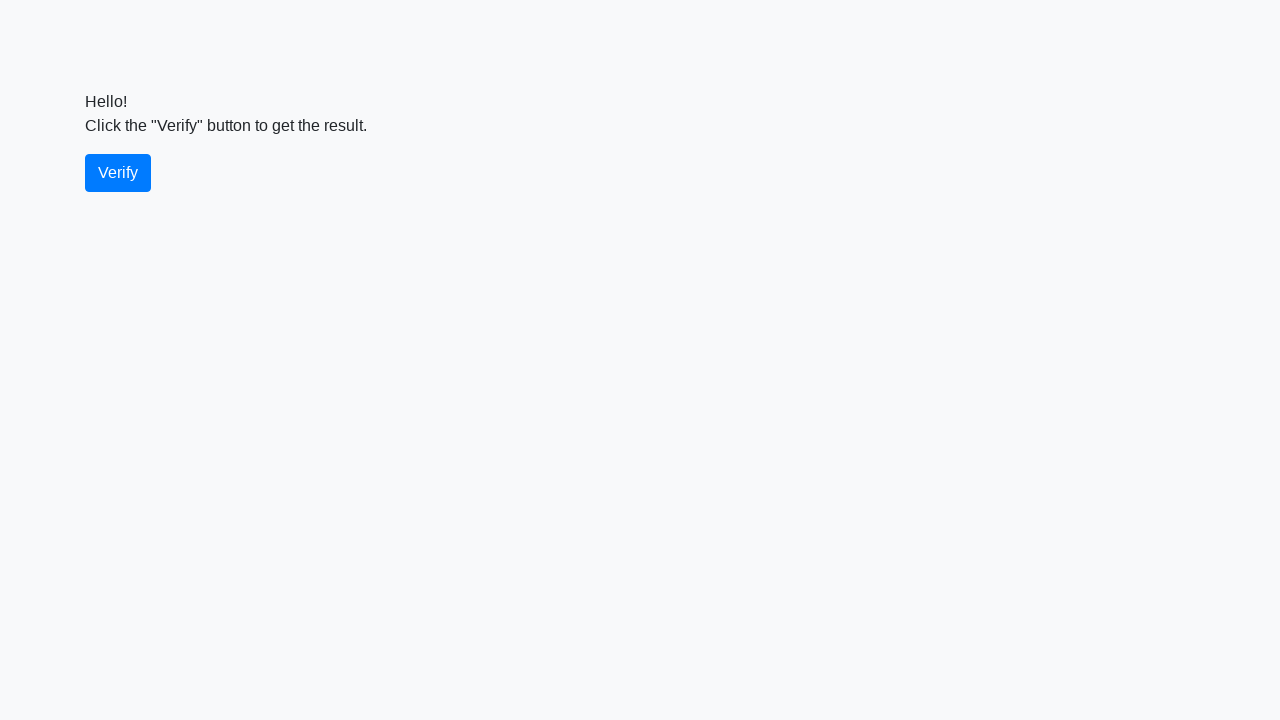

Clicked verify button at (118, 173) on #verify
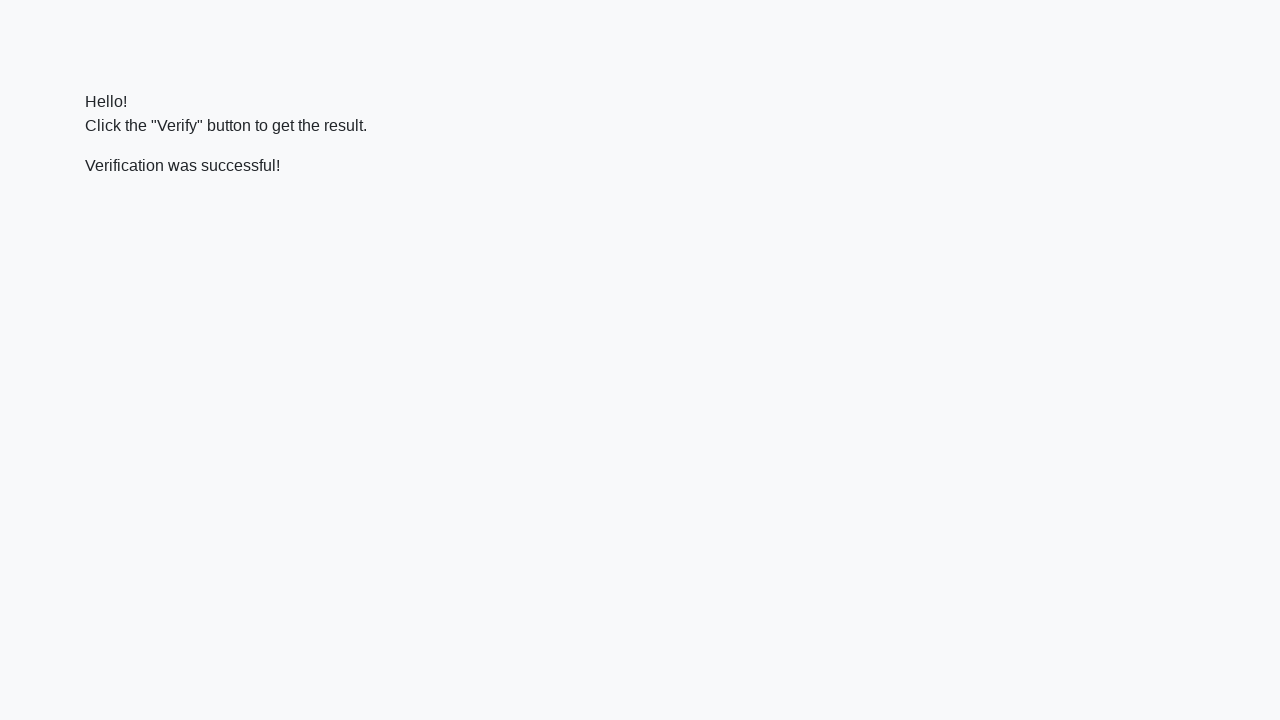

Waited for success message to appear
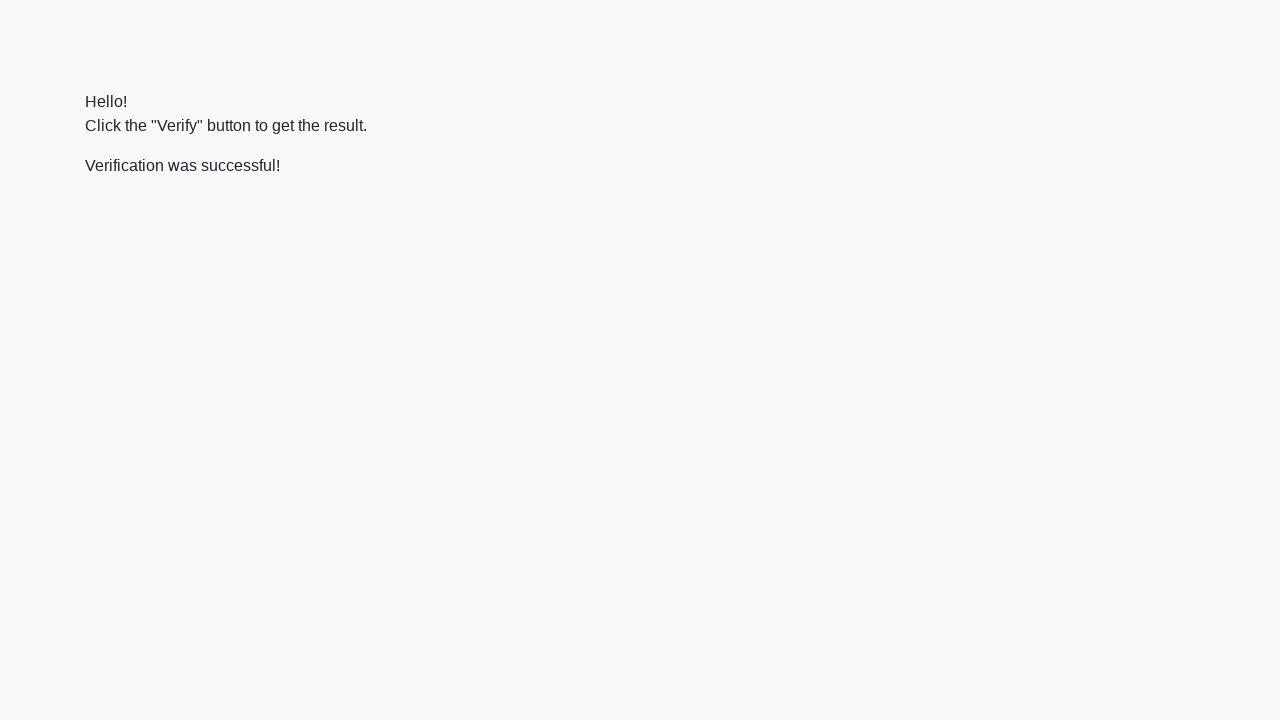

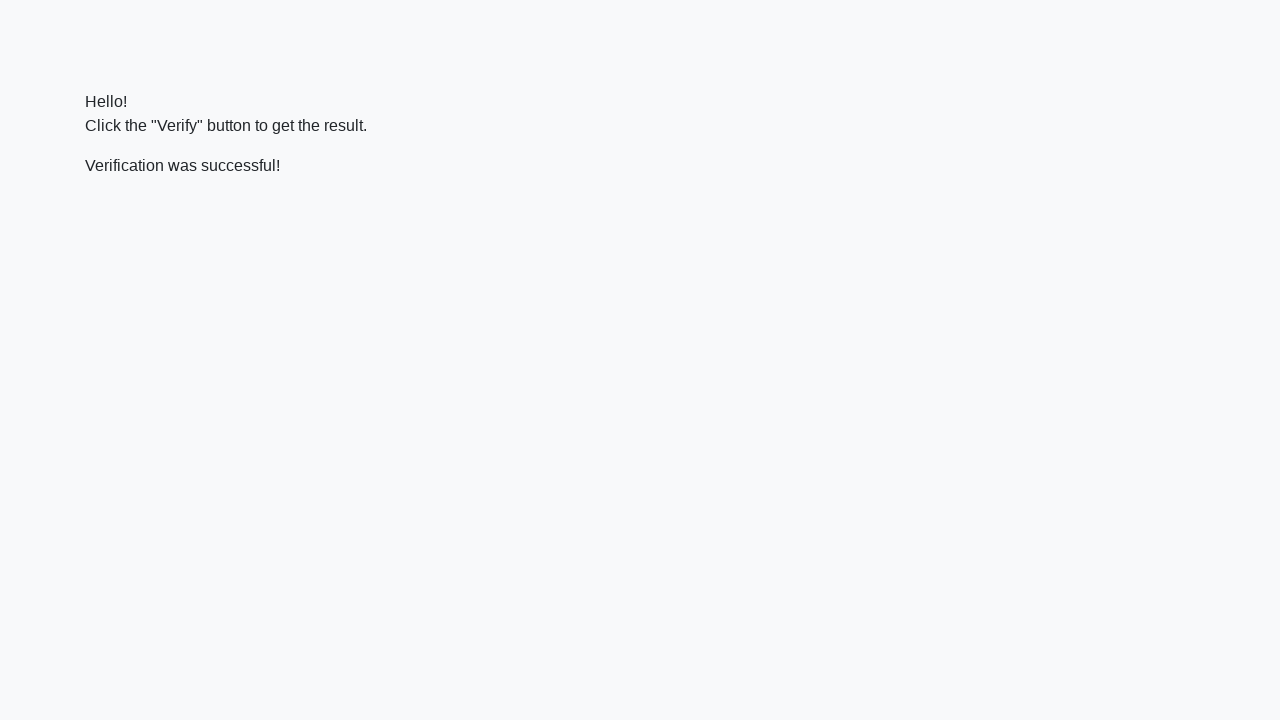